Tests that the clear completed button displays correct text

Starting URL: https://demo.playwright.dev/todomvc

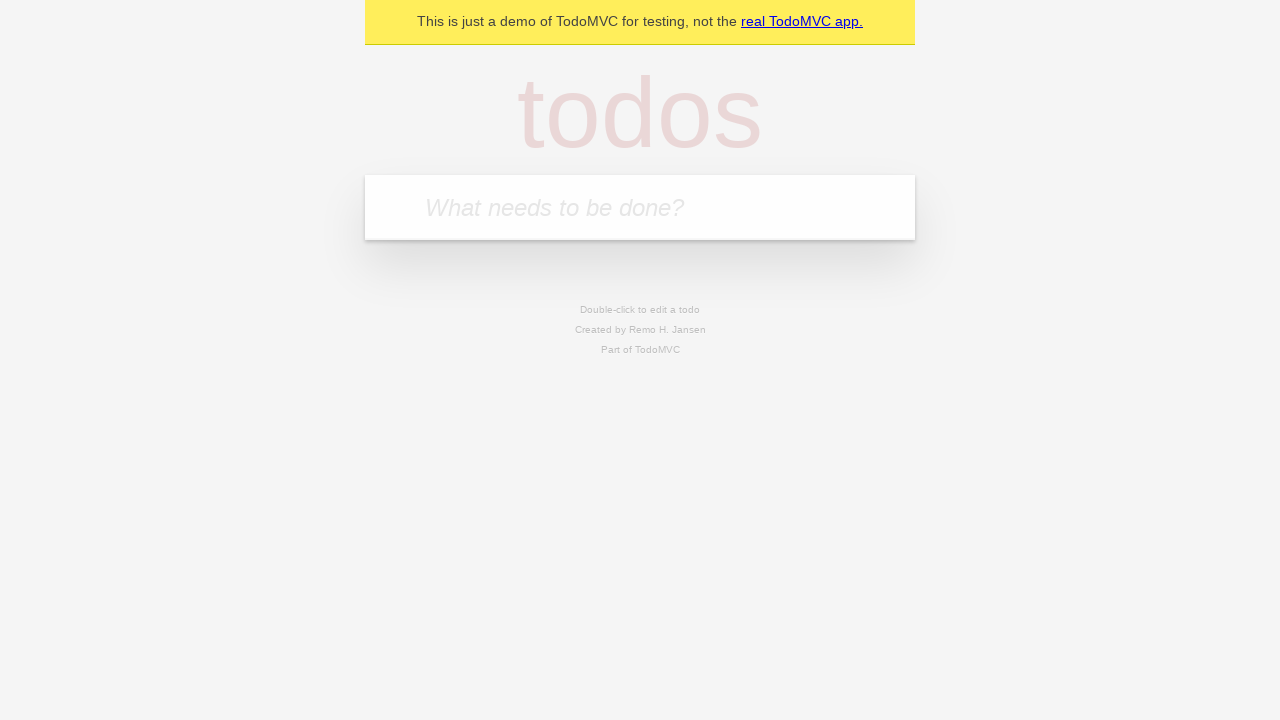

Filled new todo field with 'buy some cheese' on .new-todo
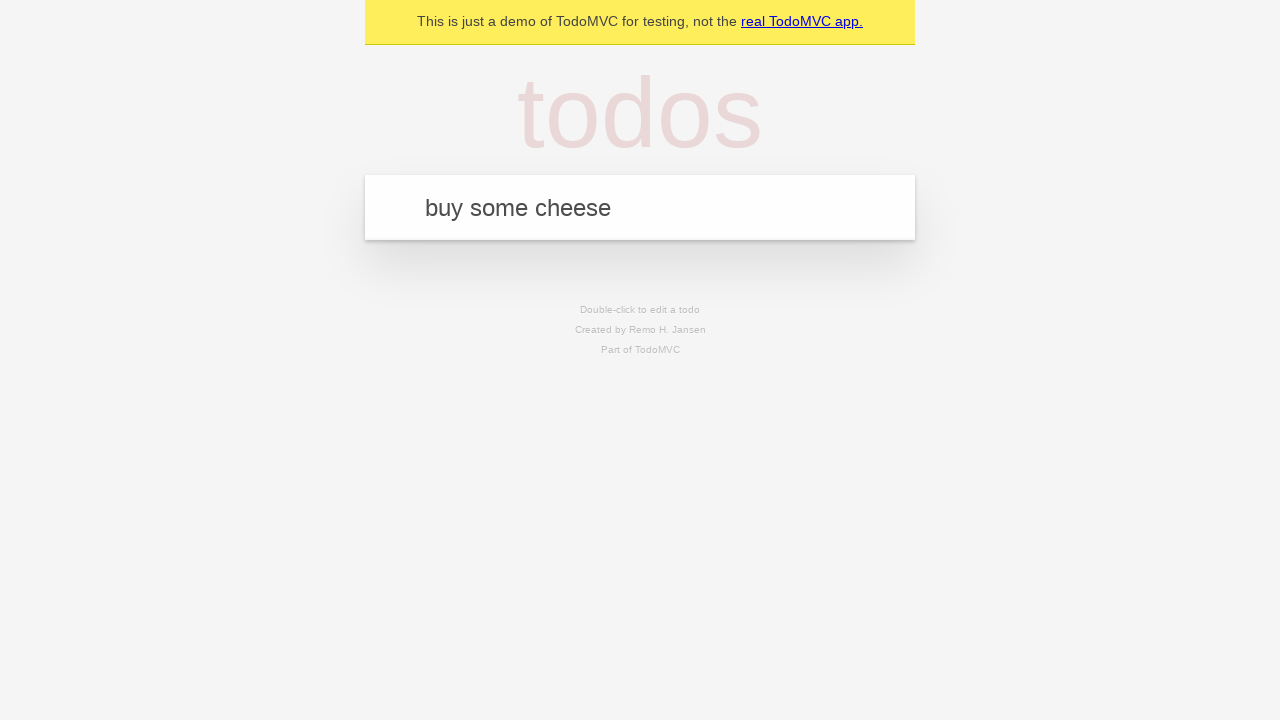

Pressed Enter to create first todo item on .new-todo
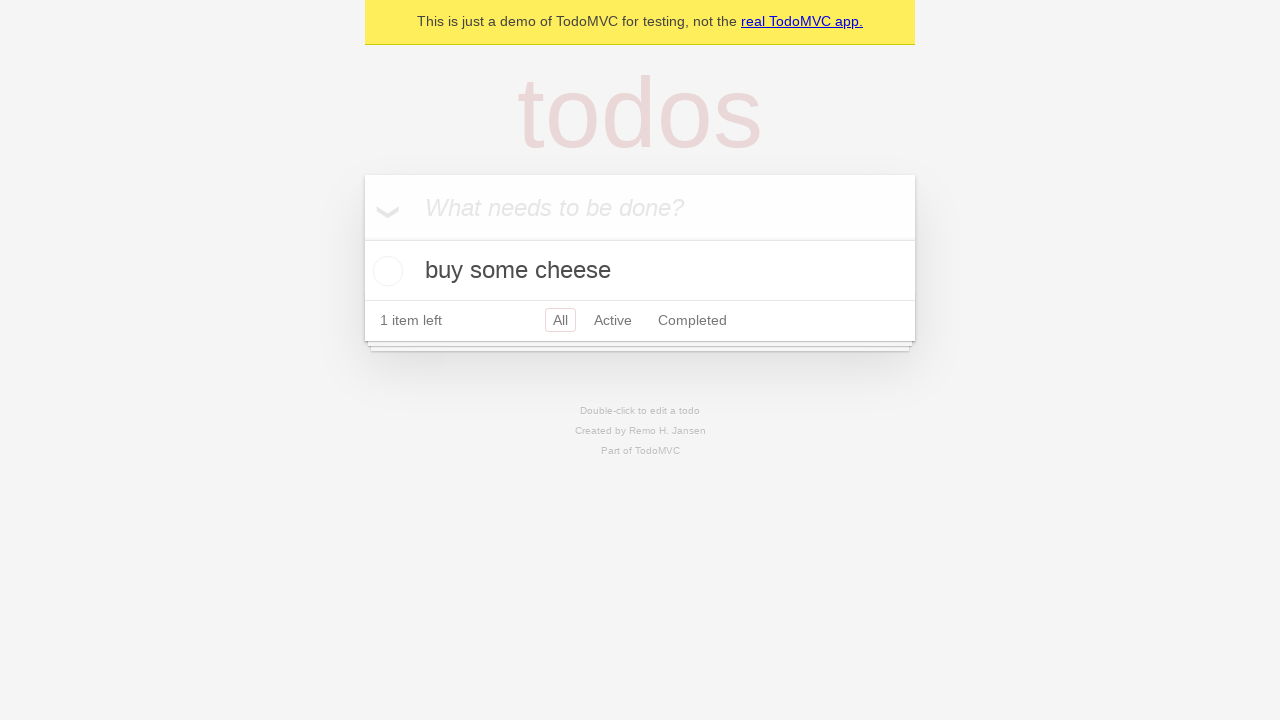

Filled new todo field with 'feed the cat' on .new-todo
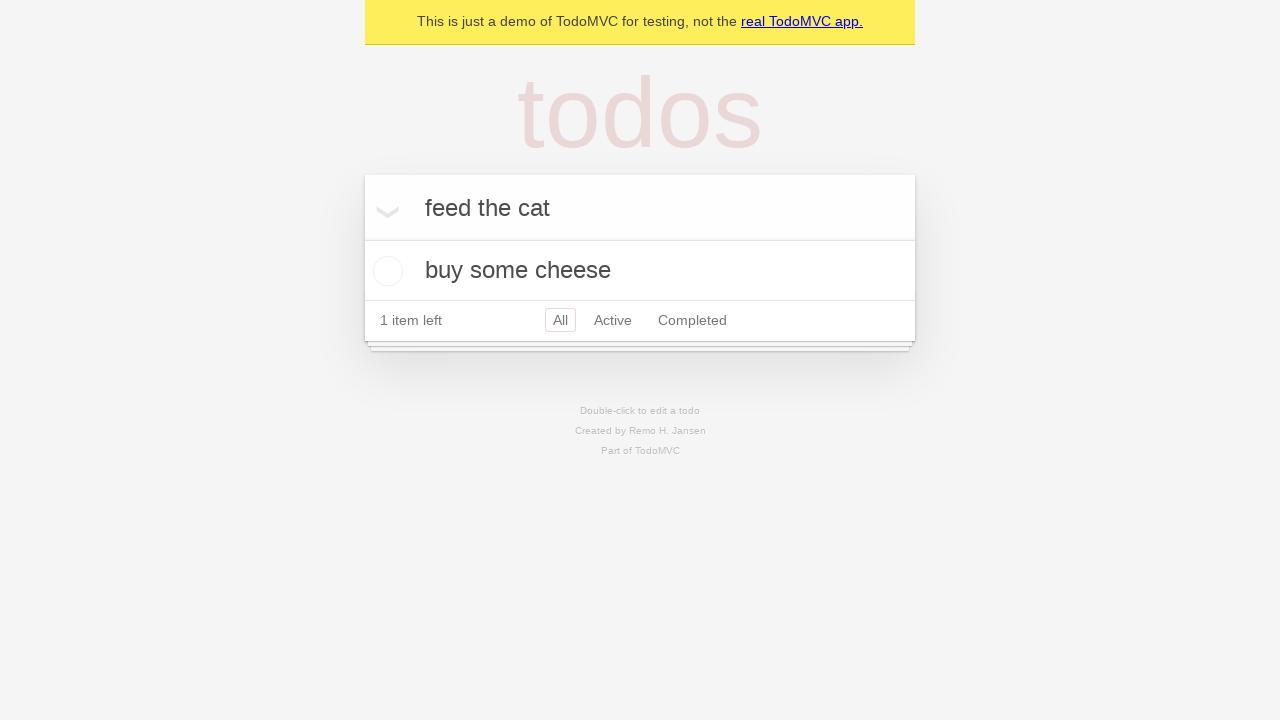

Pressed Enter to create second todo item on .new-todo
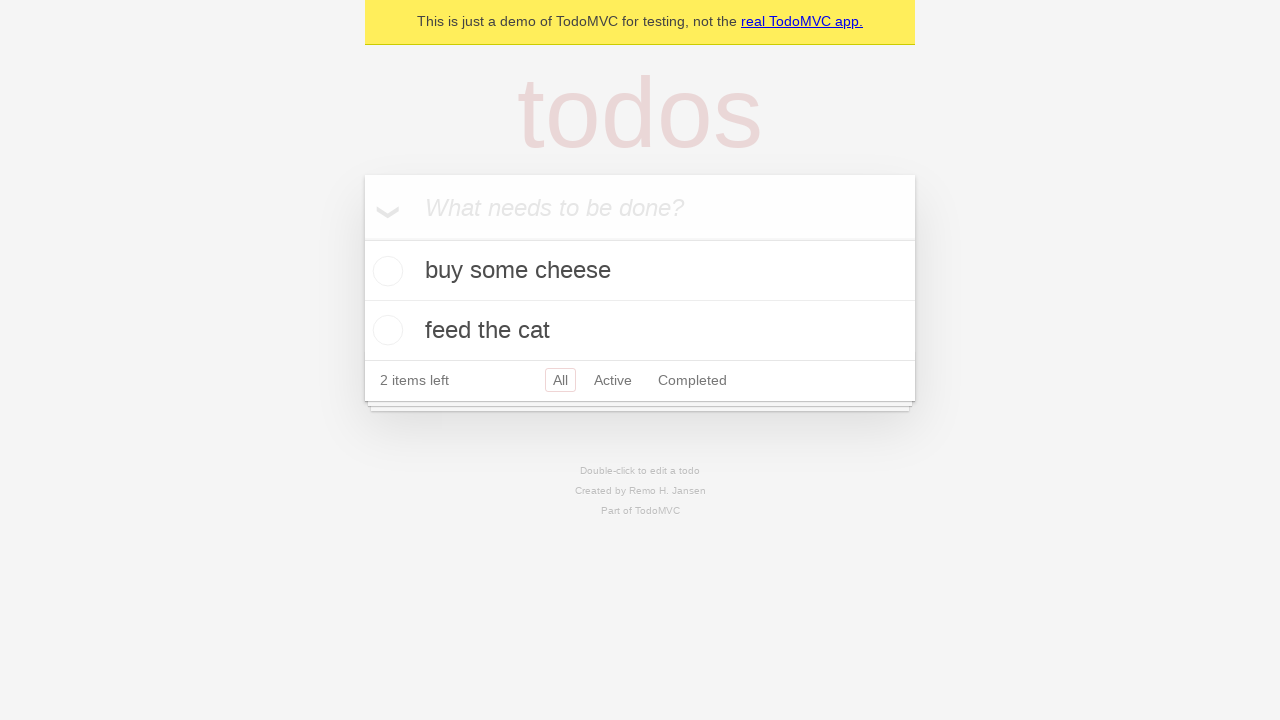

Filled new todo field with 'book a doctors appointment' on .new-todo
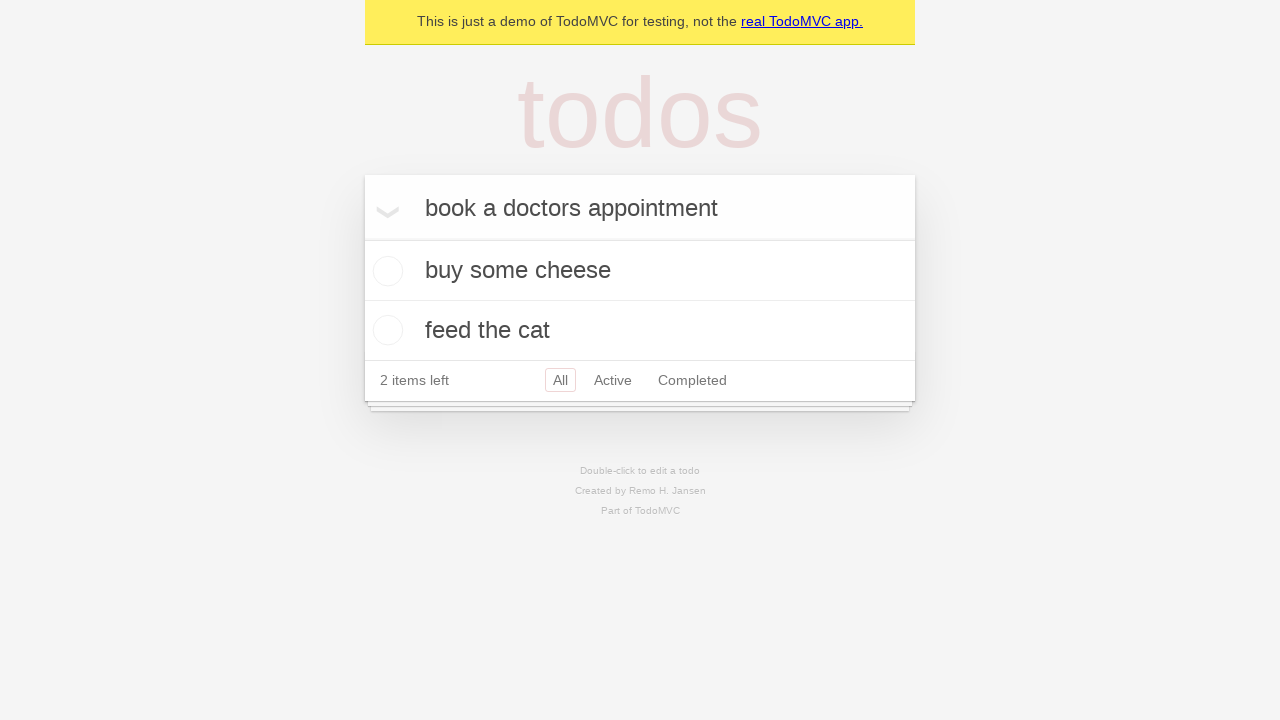

Pressed Enter to create third todo item on .new-todo
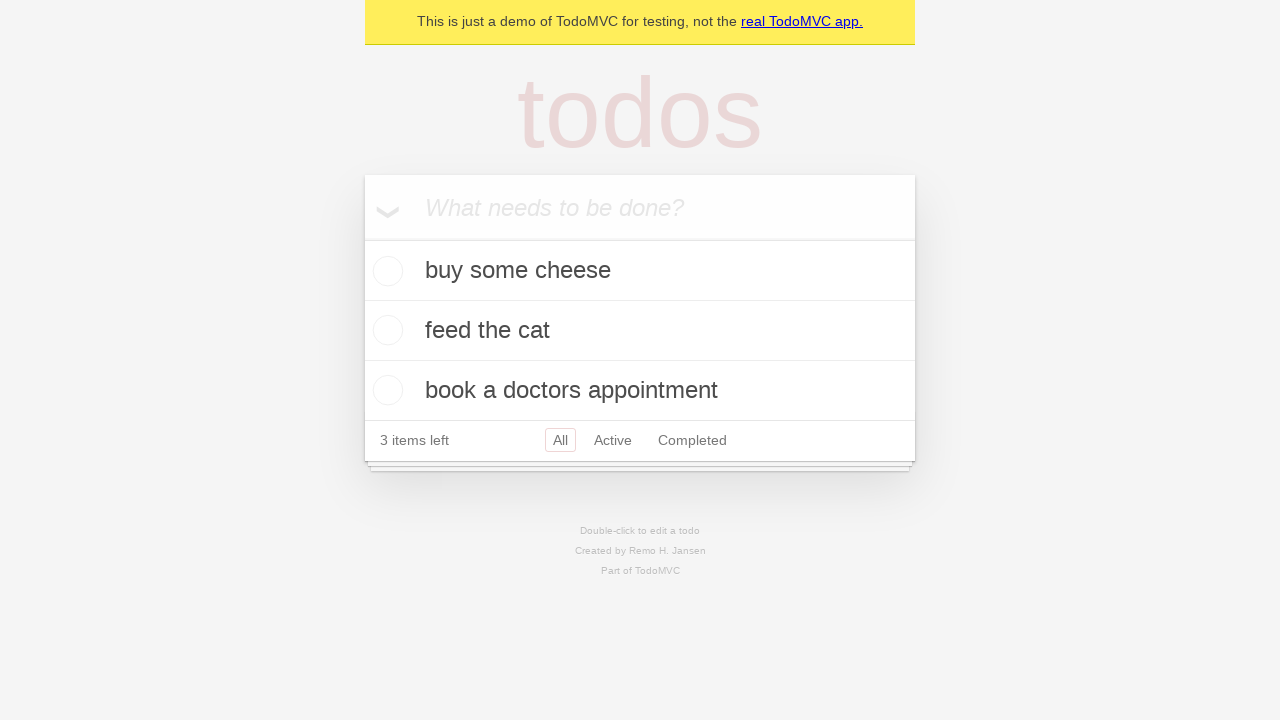

Checked the first todo item to mark it as completed at (385, 271) on .todo-list li .toggle >> nth=0
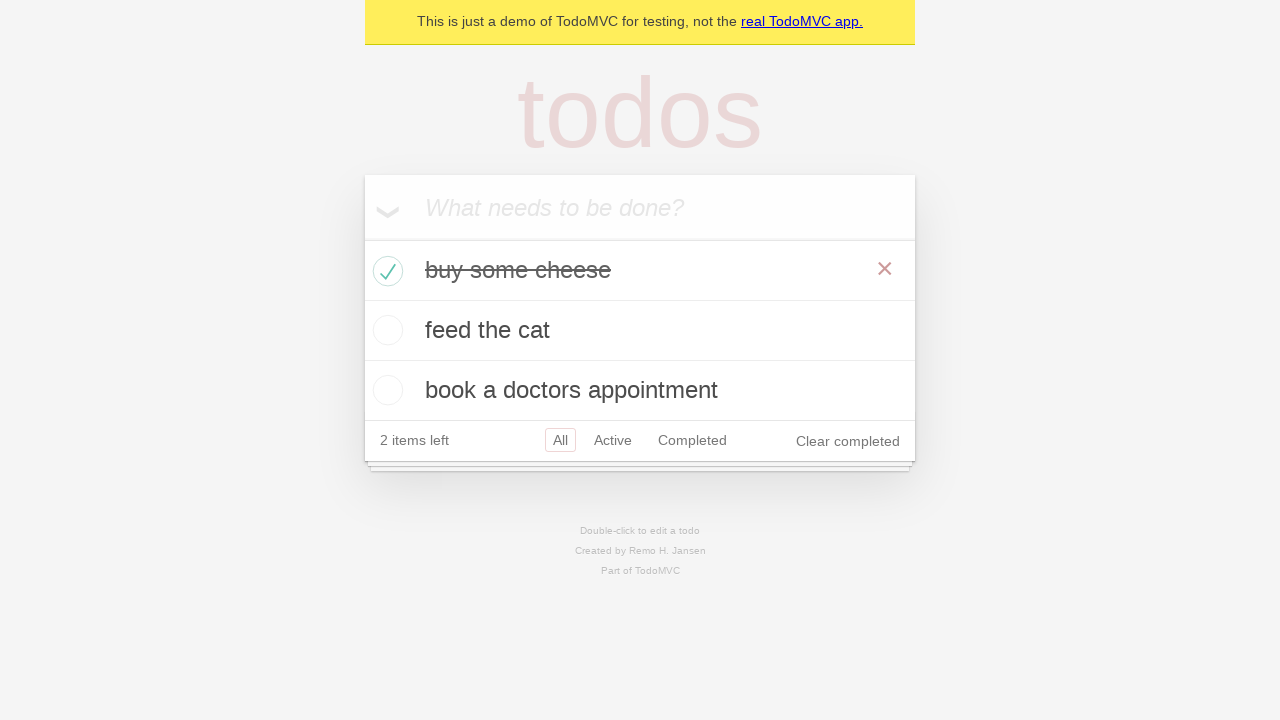

Clear completed button appeared after marking first item as done
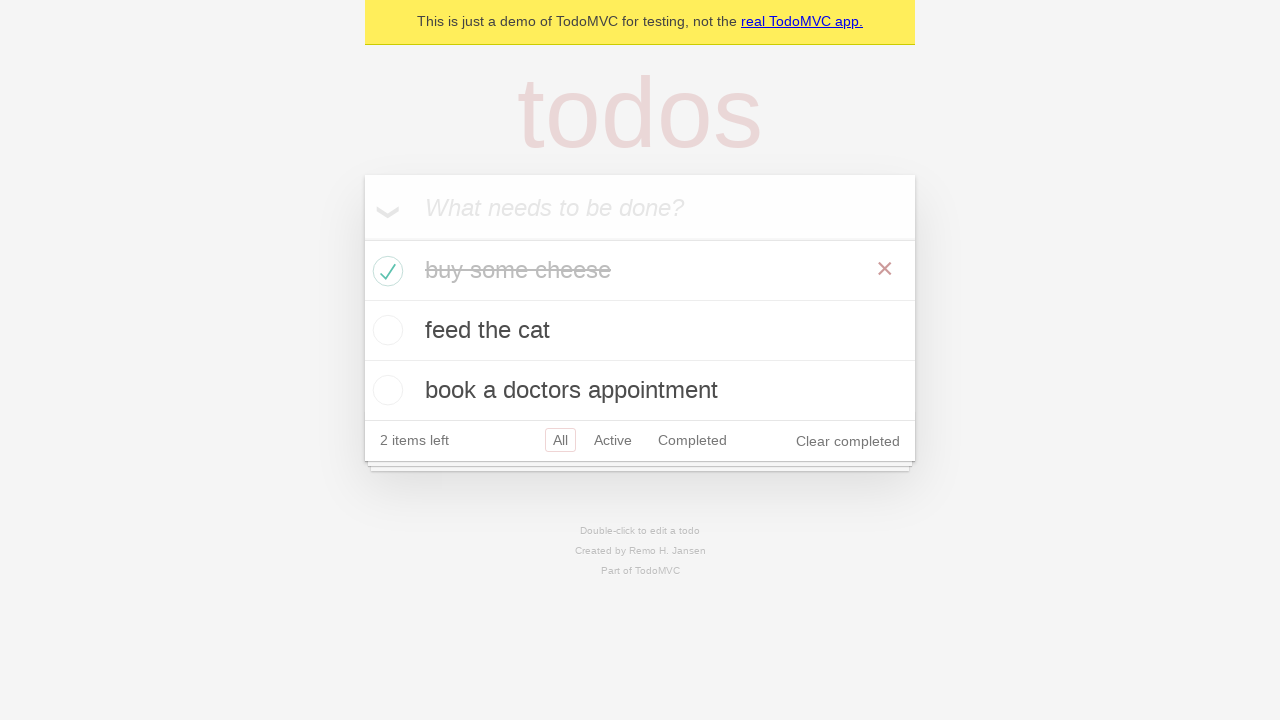

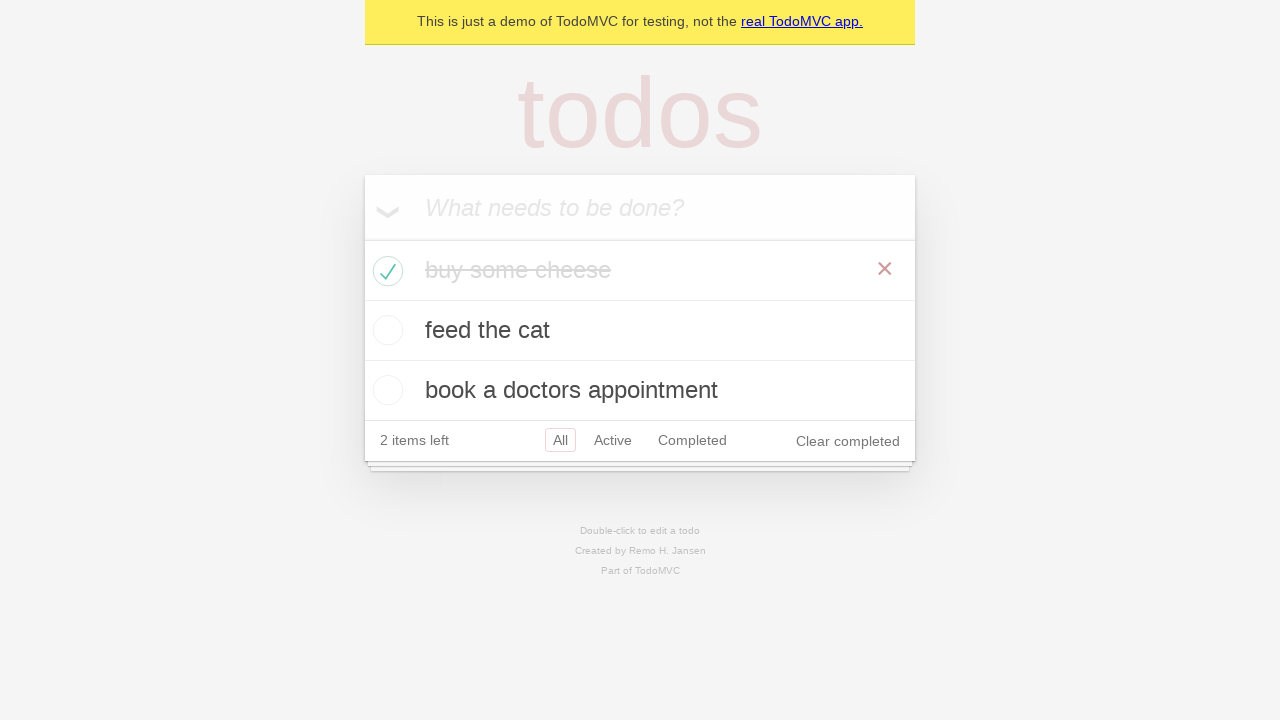